Tests checkbox functionality by verifying initial unchecked state, clicking to check it, and verifying the checked state, along with validating passenger info text

Starting URL: https://rahulshettyacademy.com/dropdownsPractise/

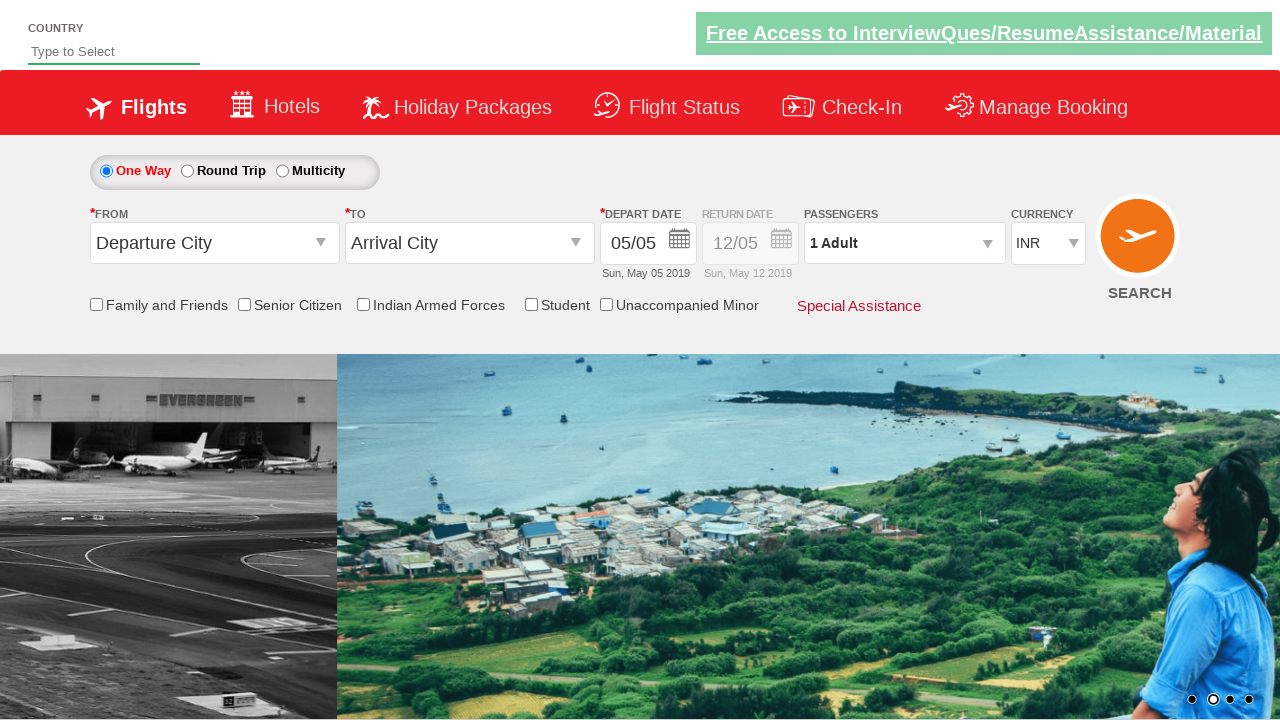

Verified friends and family checkbox is initially unchecked
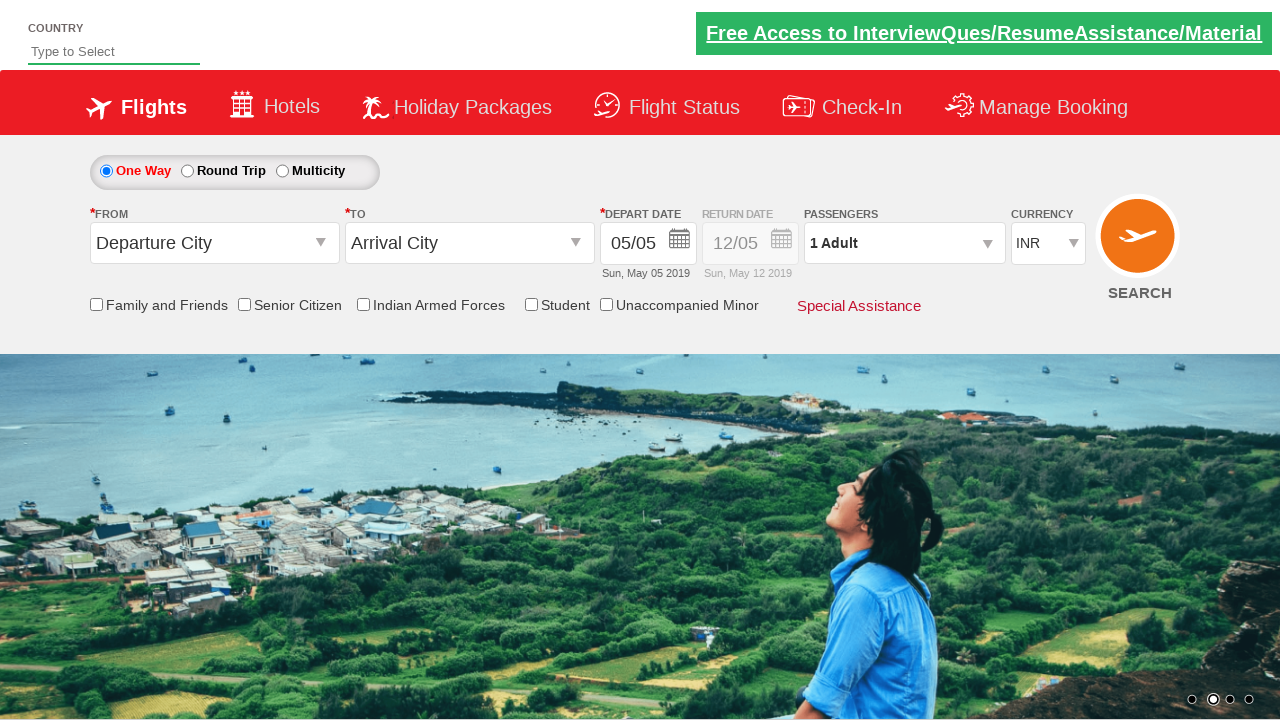

Clicked friends and family checkbox to check it at (96, 304) on #ctl00_mainContent_chk_friendsandfamily
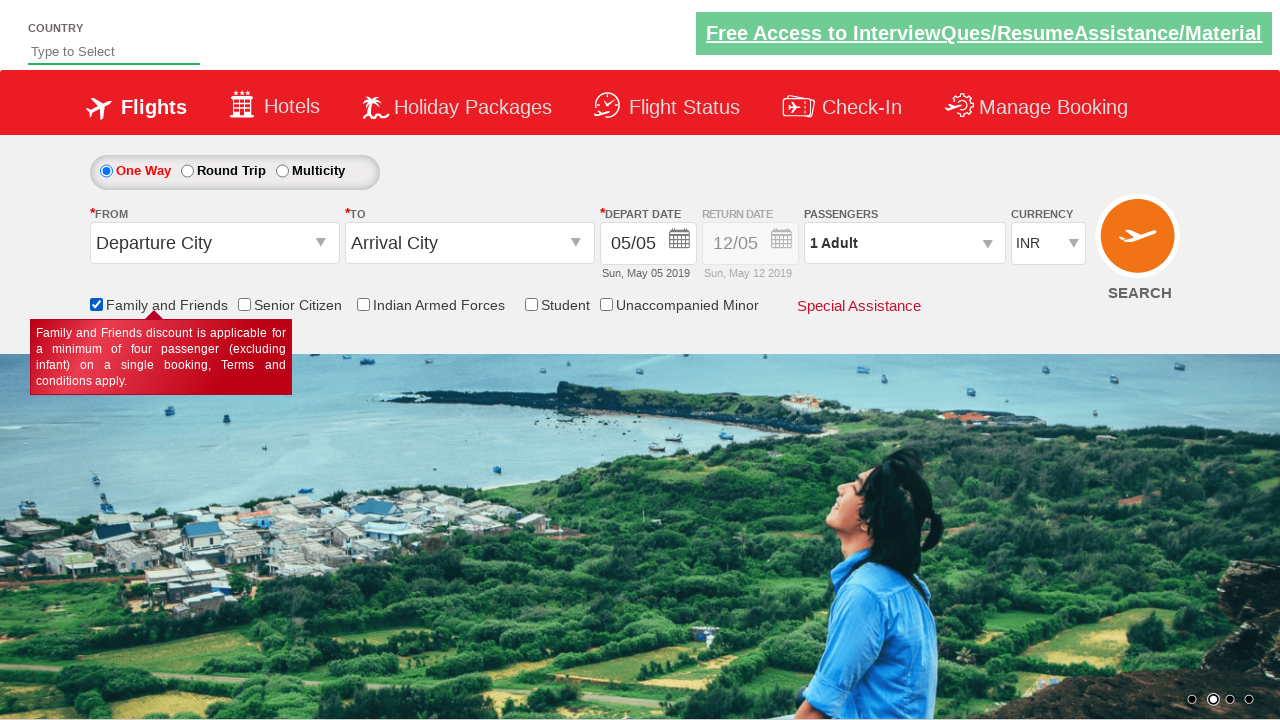

Verified friends and family checkbox is now checked
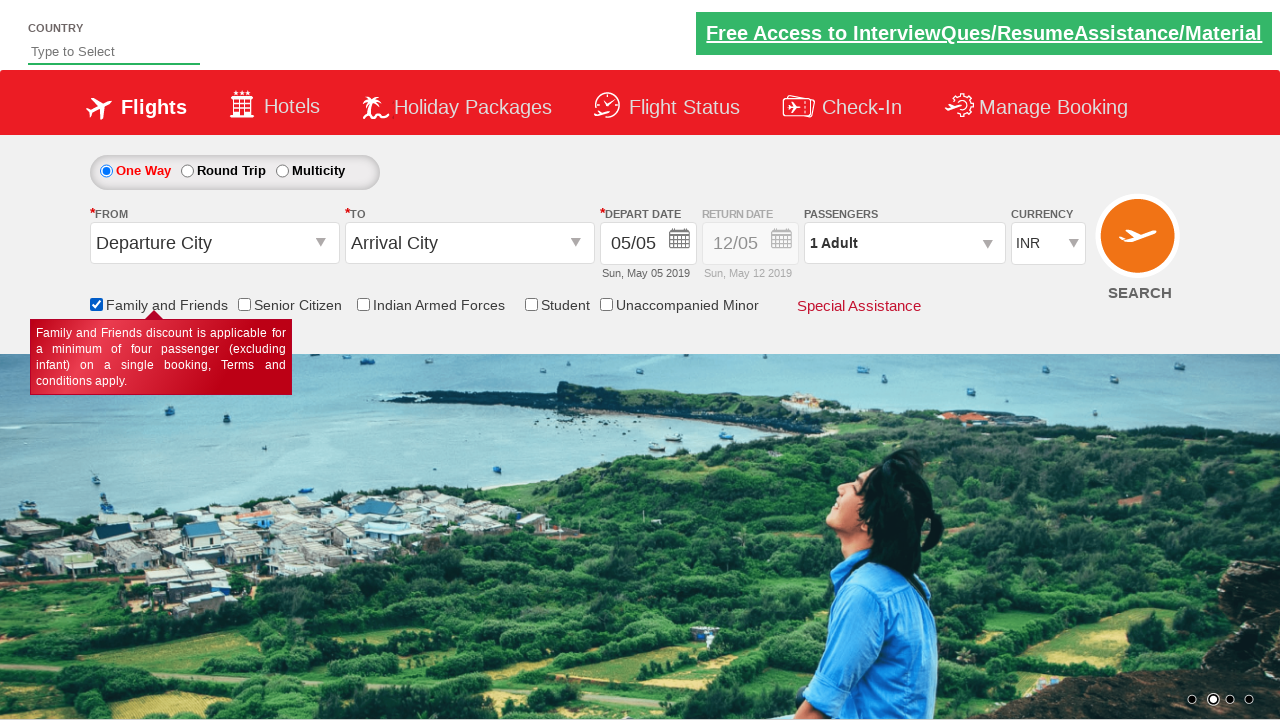

Counted 6 checkboxes on the page
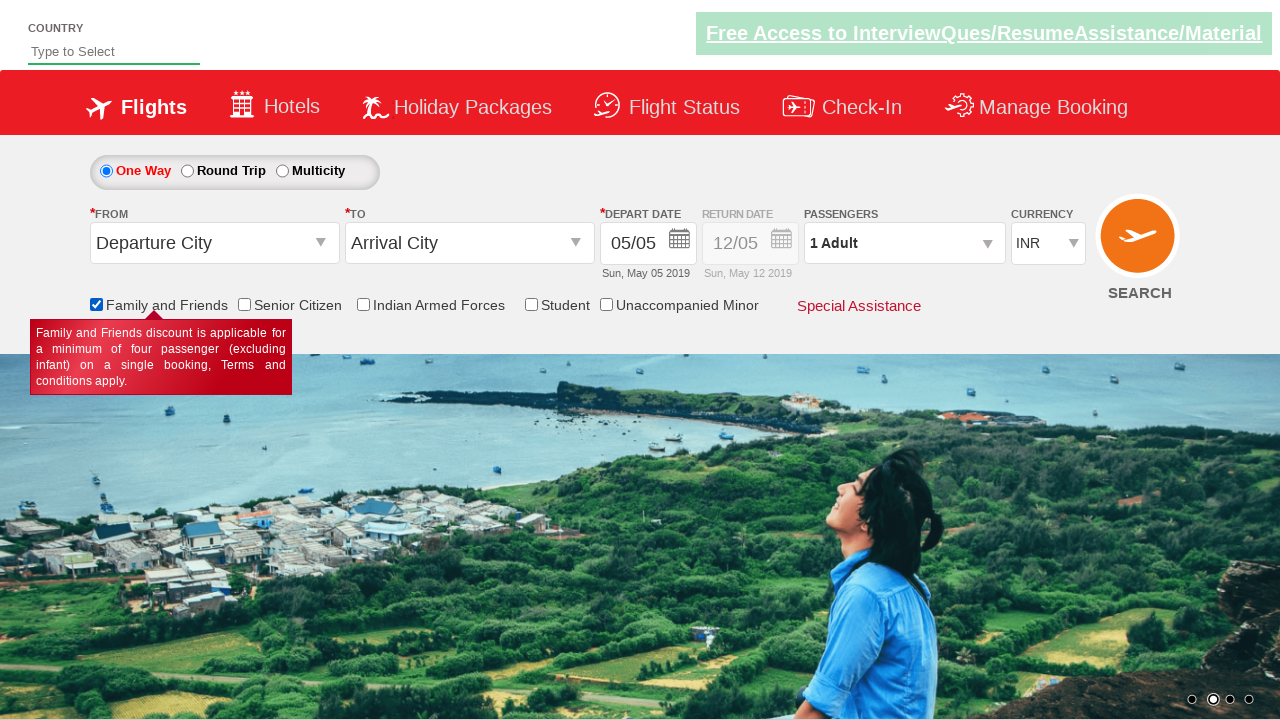

Verified passenger info text displays '1 Adult'
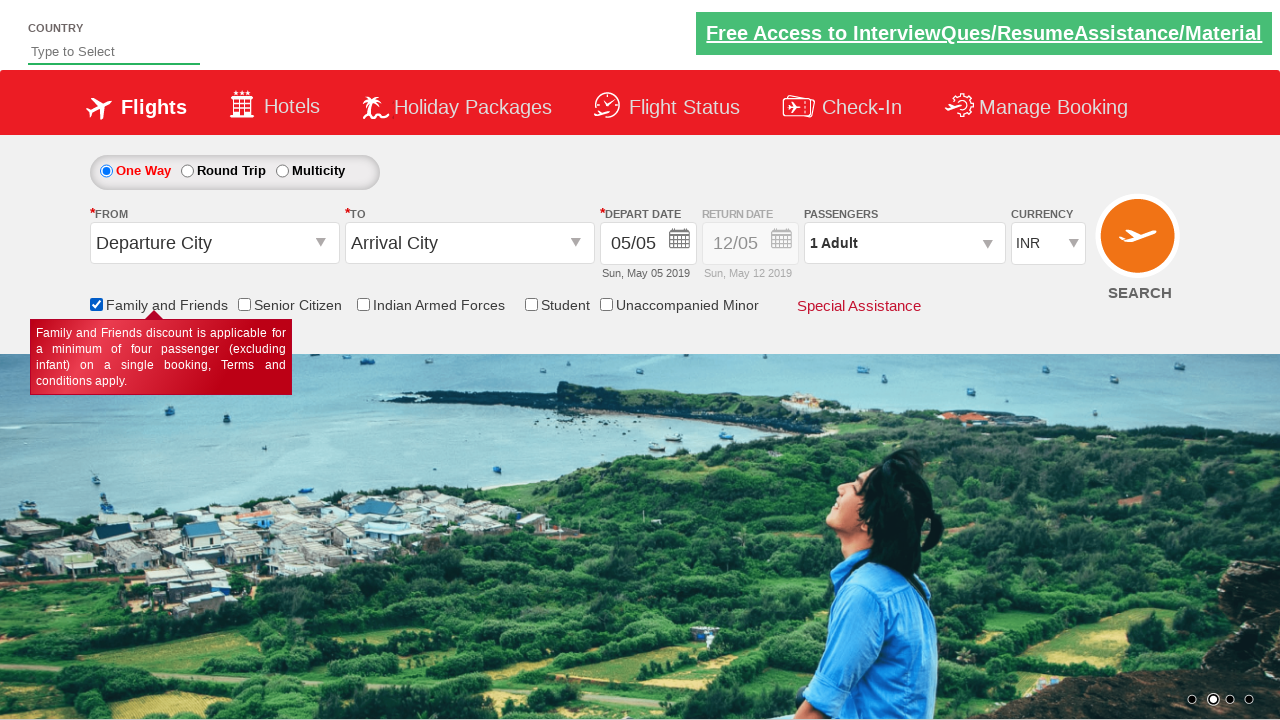

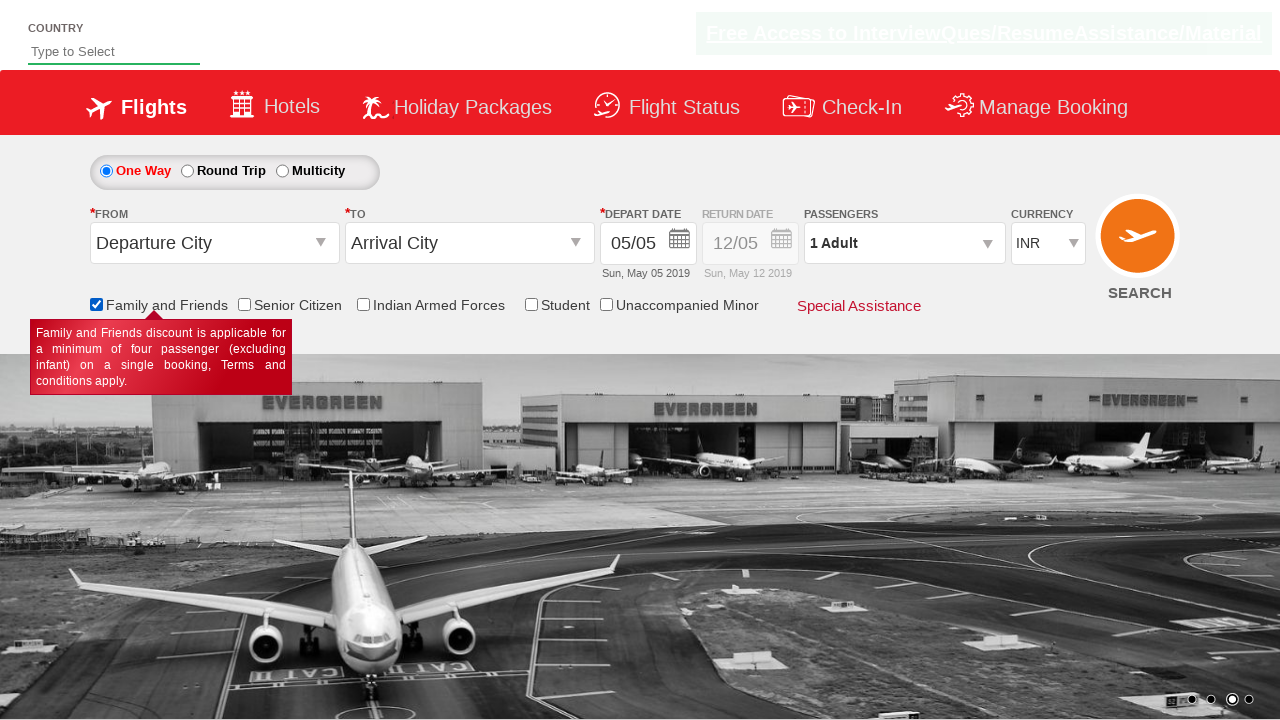